Tests checkbox functionality by clicking the first checkbox to check it

Starting URL: https://the-internet.herokuapp.com/checkboxes

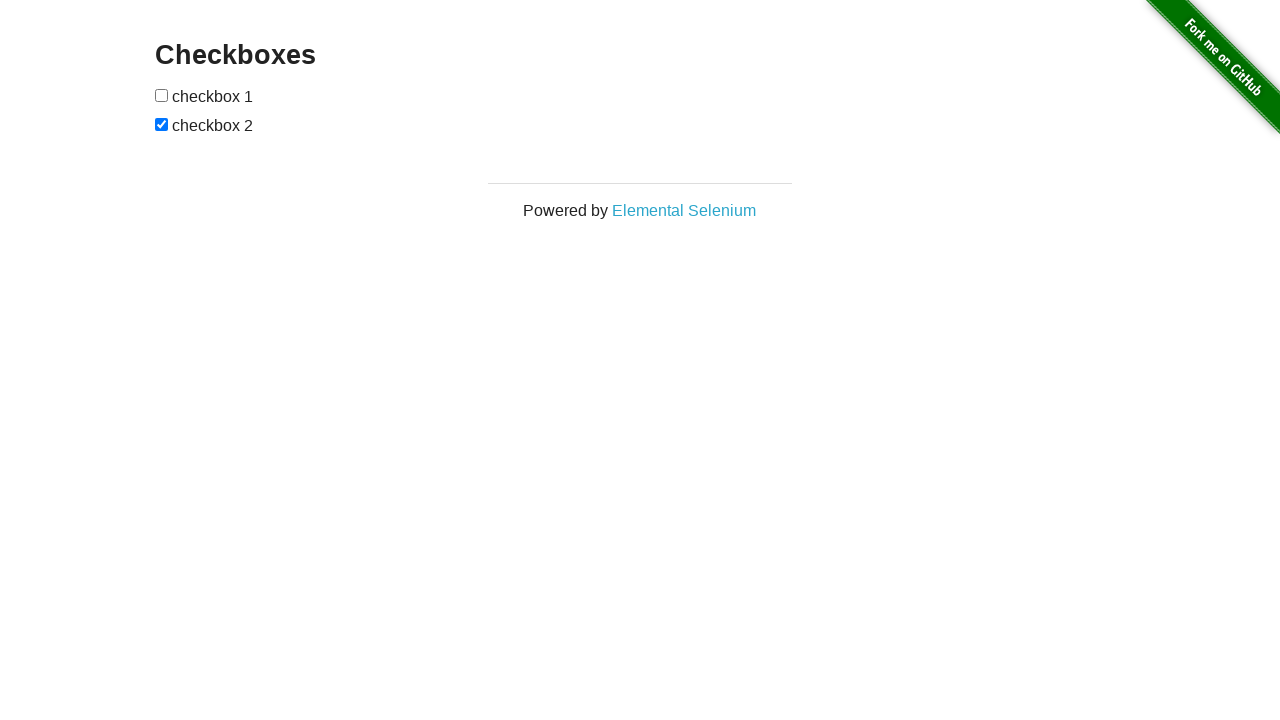

Clicked the first checkbox to check it at (162, 95) on internal:role=checkbox >> nth=0
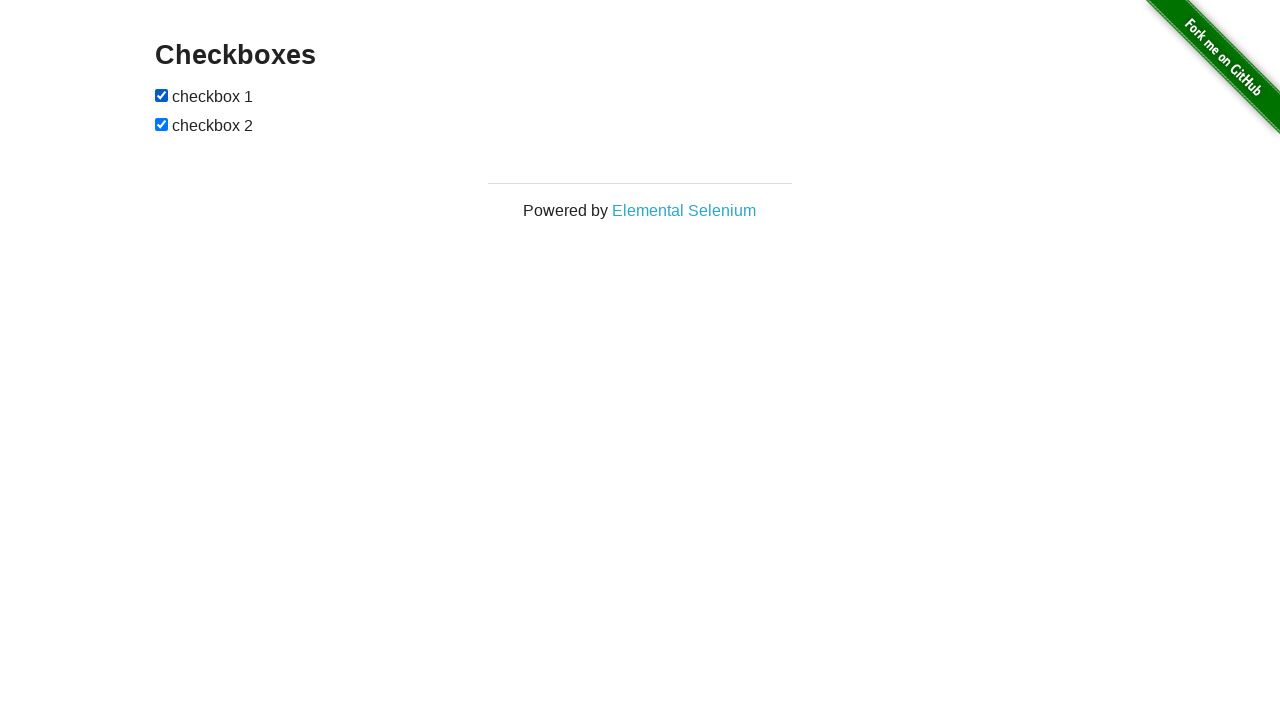

Verified that checkbox is now checked
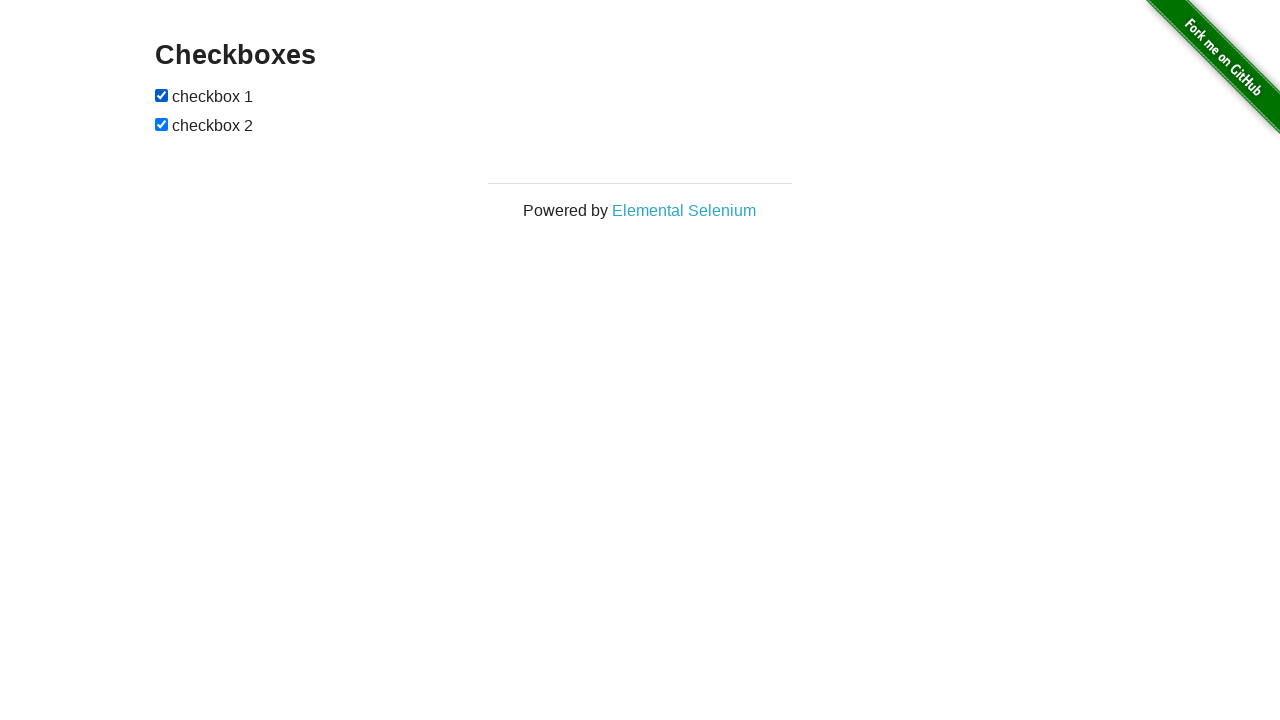

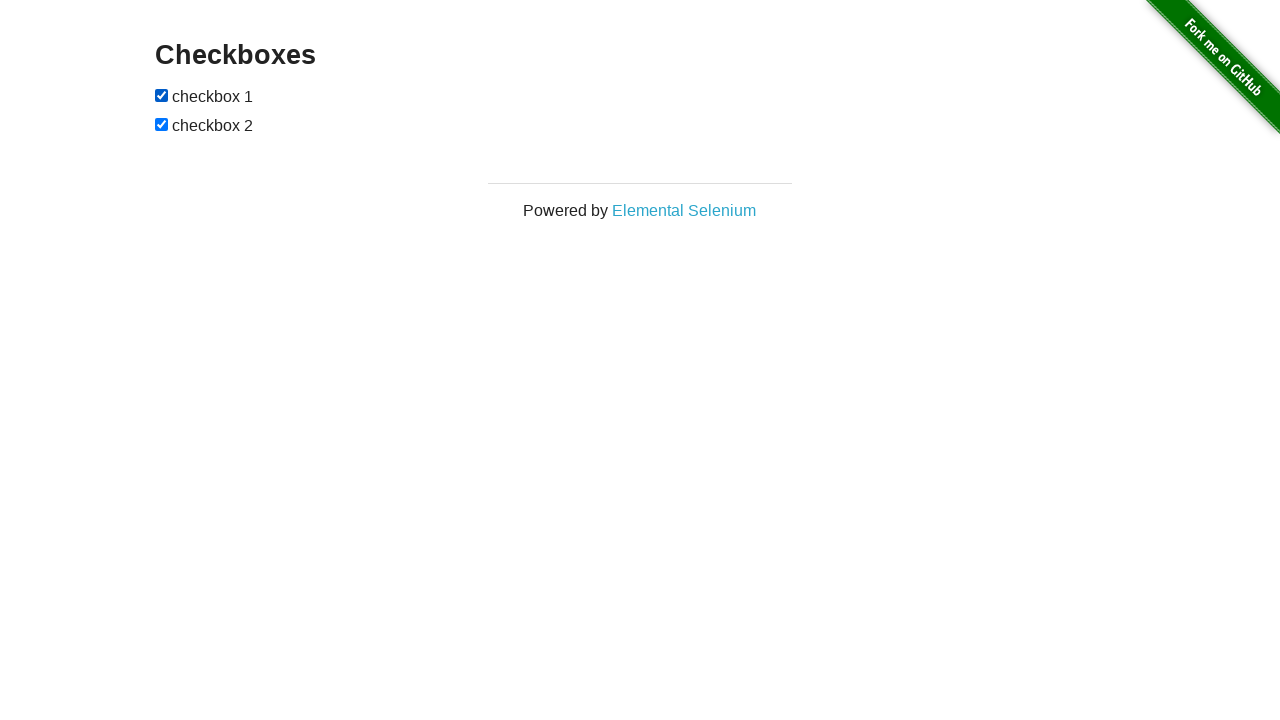